Reads two numbers from the page, calculates their sum, selects the result from a dropdown, and submits the form

Starting URL: http://suninjuly.github.io/selects1.html

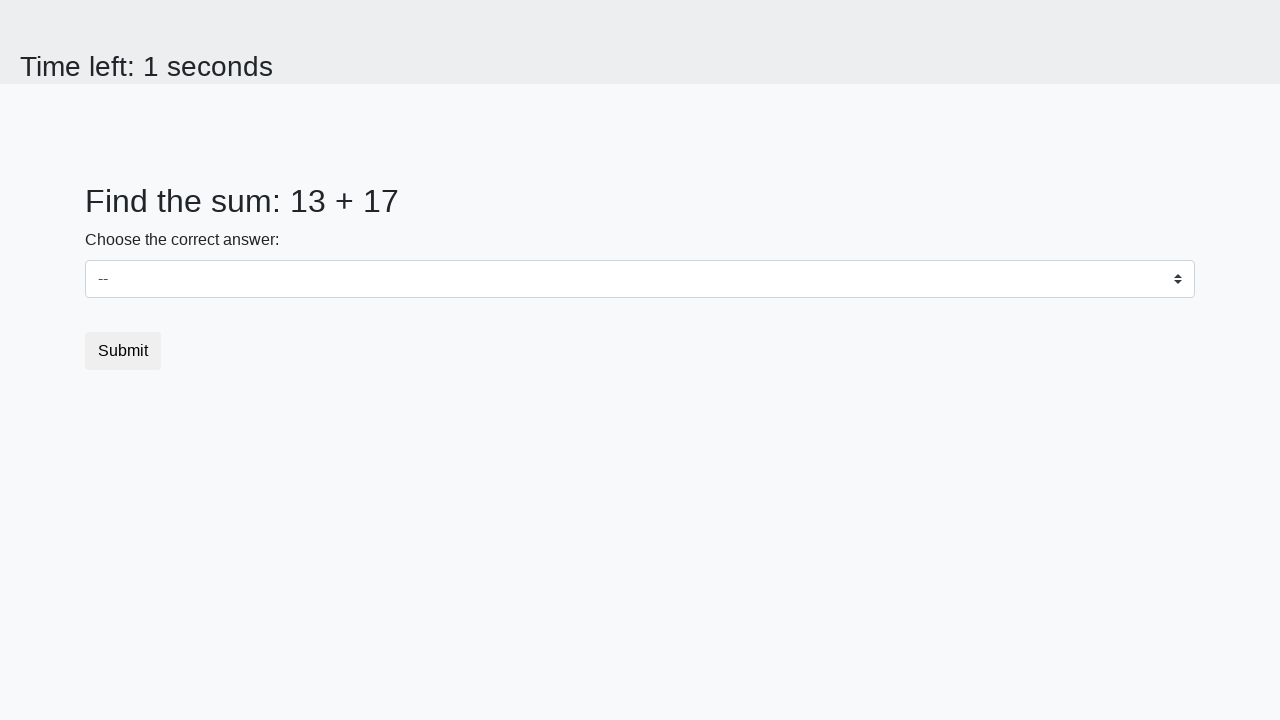

Located first number element (#num1)
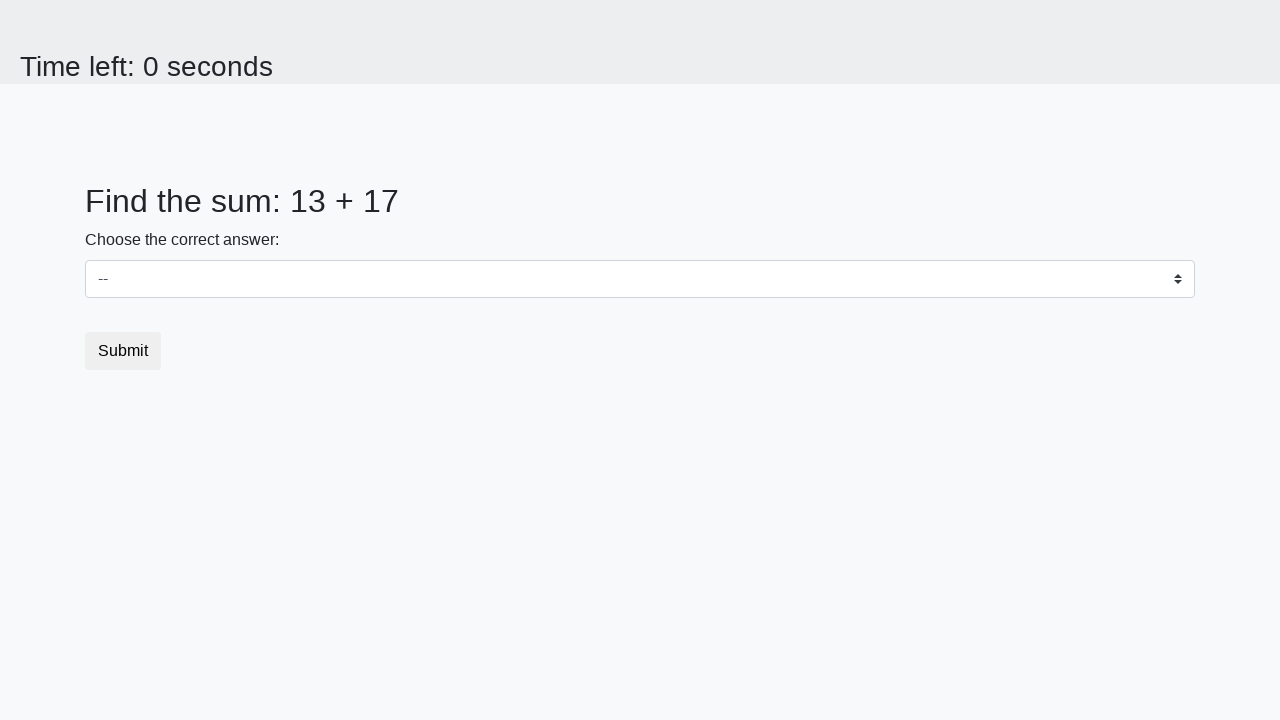

Read first number from page
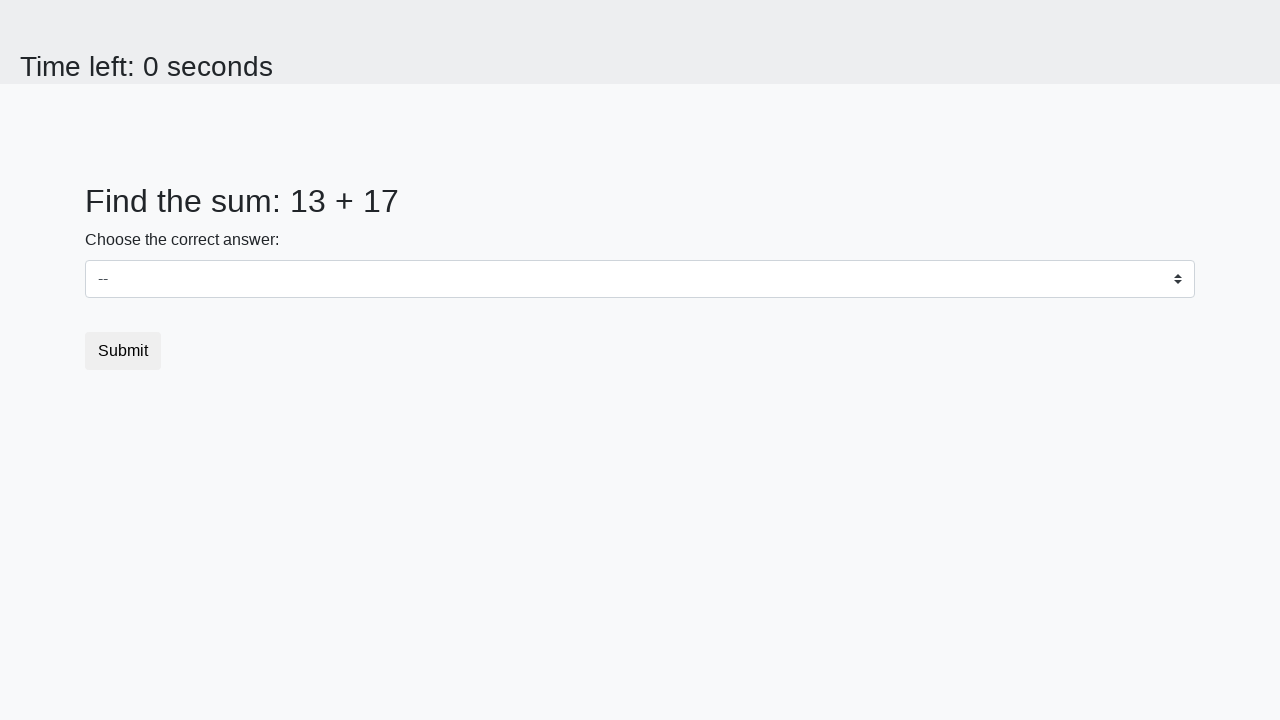

Located second number element (#num2)
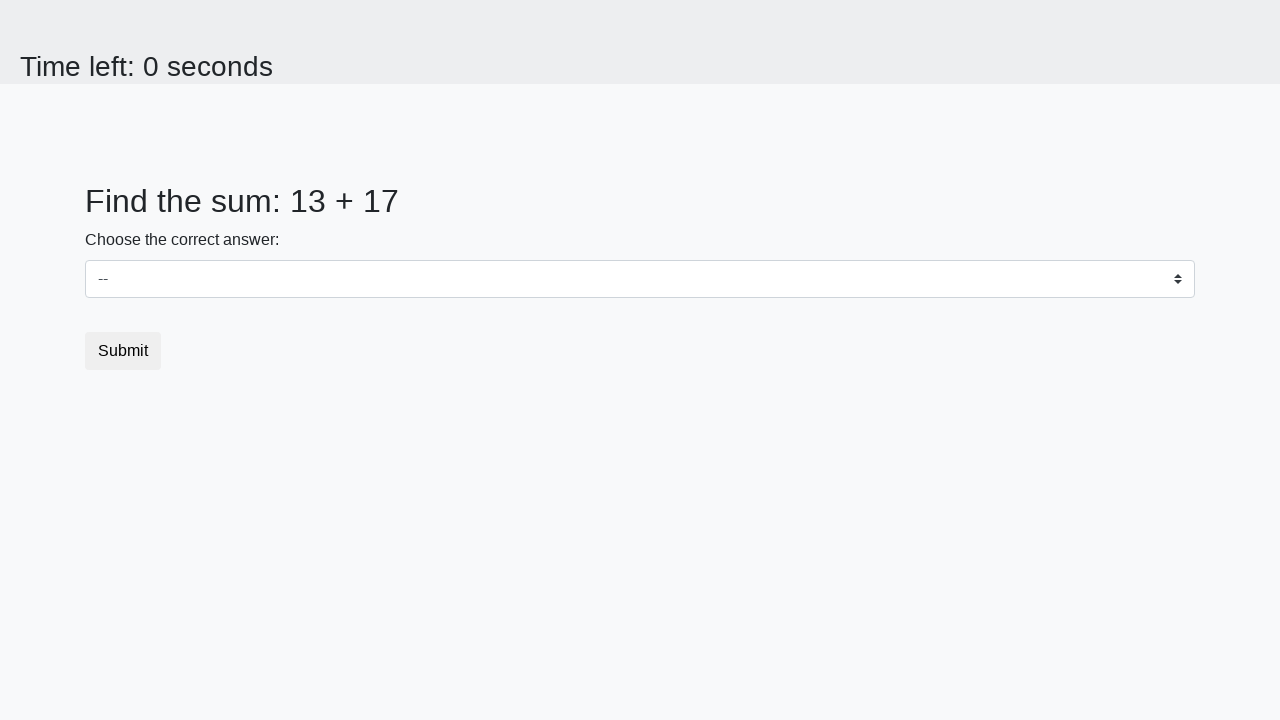

Read second number from page
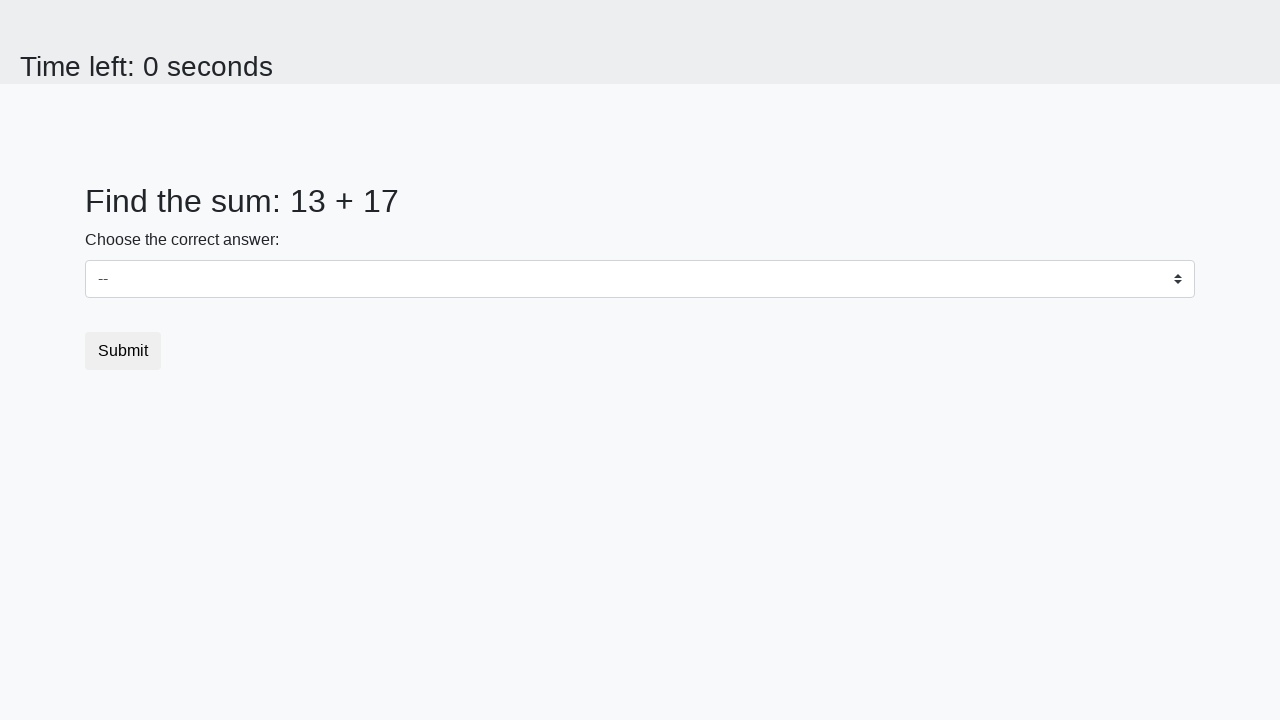

Calculated sum: 13 + 17 = 30
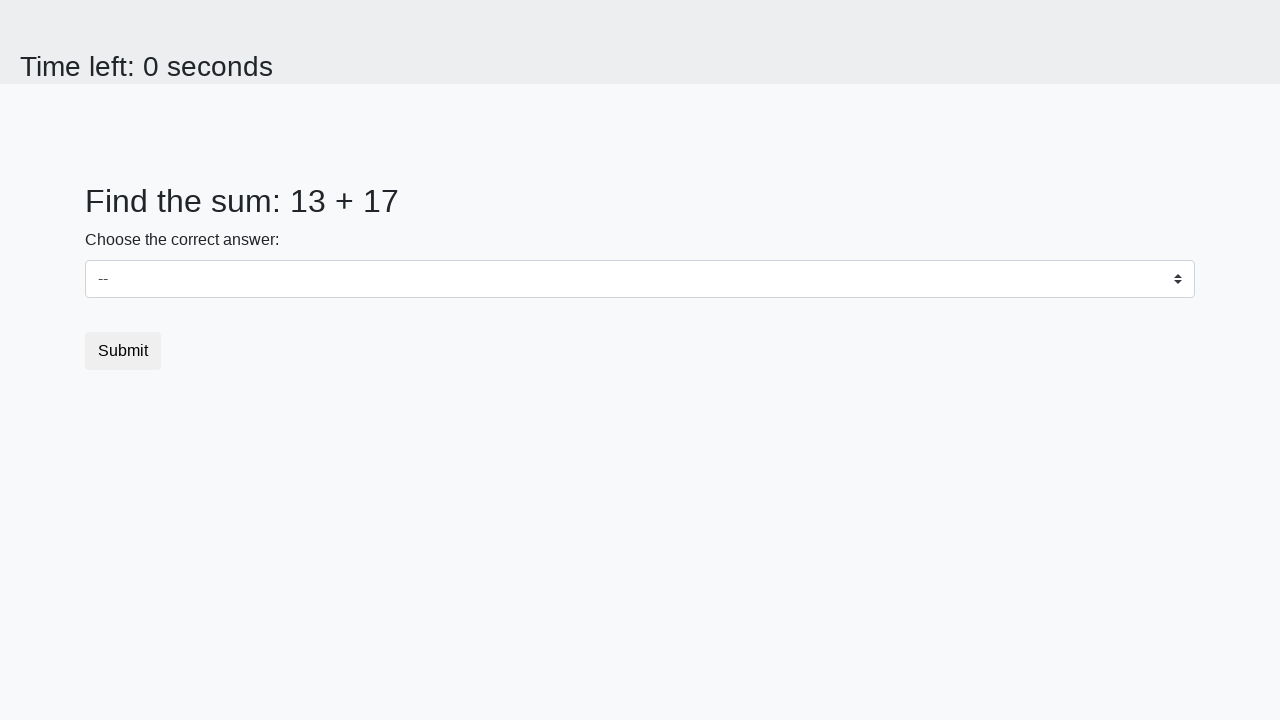

Selected sum value (30) from dropdown on select
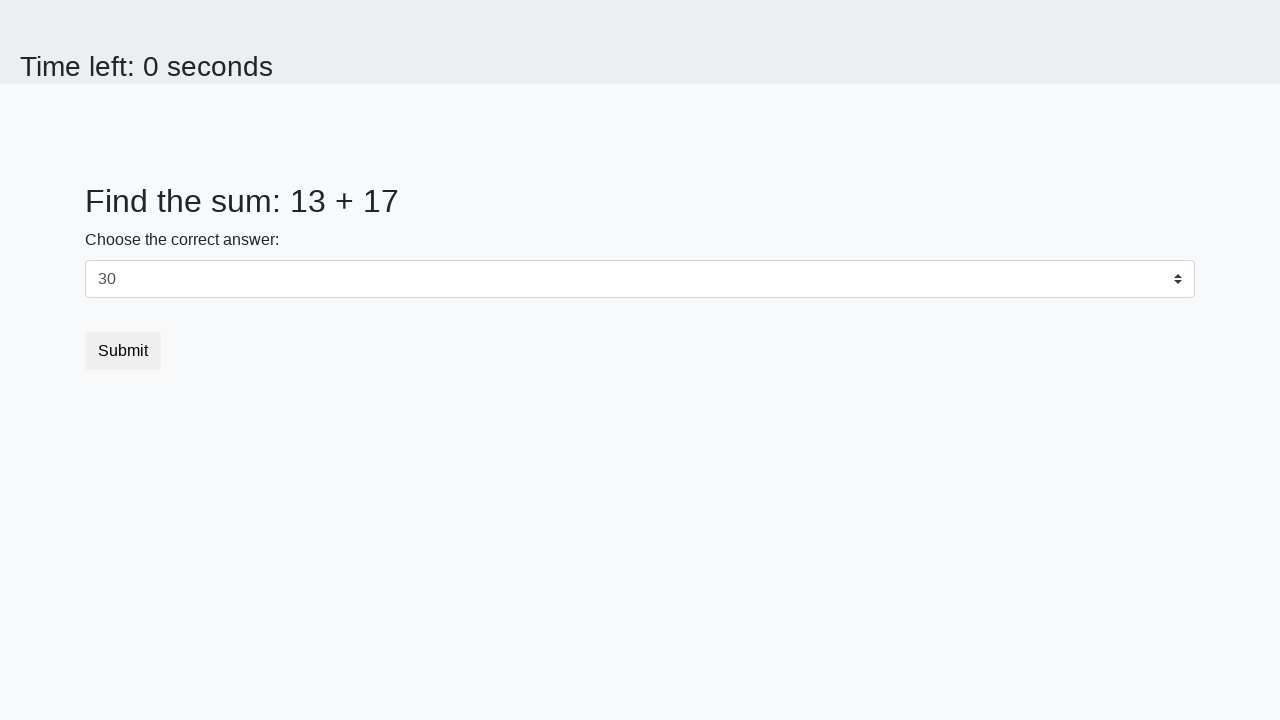

Clicked submit button at (123, 351) on .btn
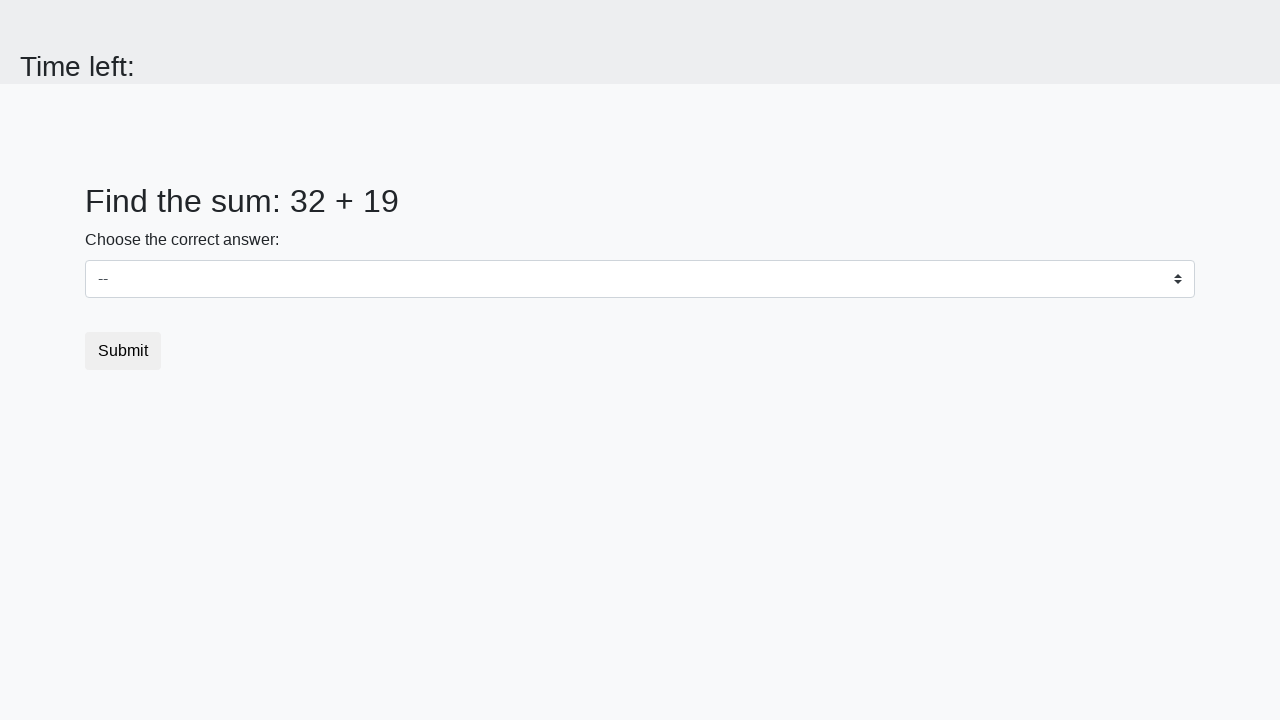

Waited 1 second for form submission to complete
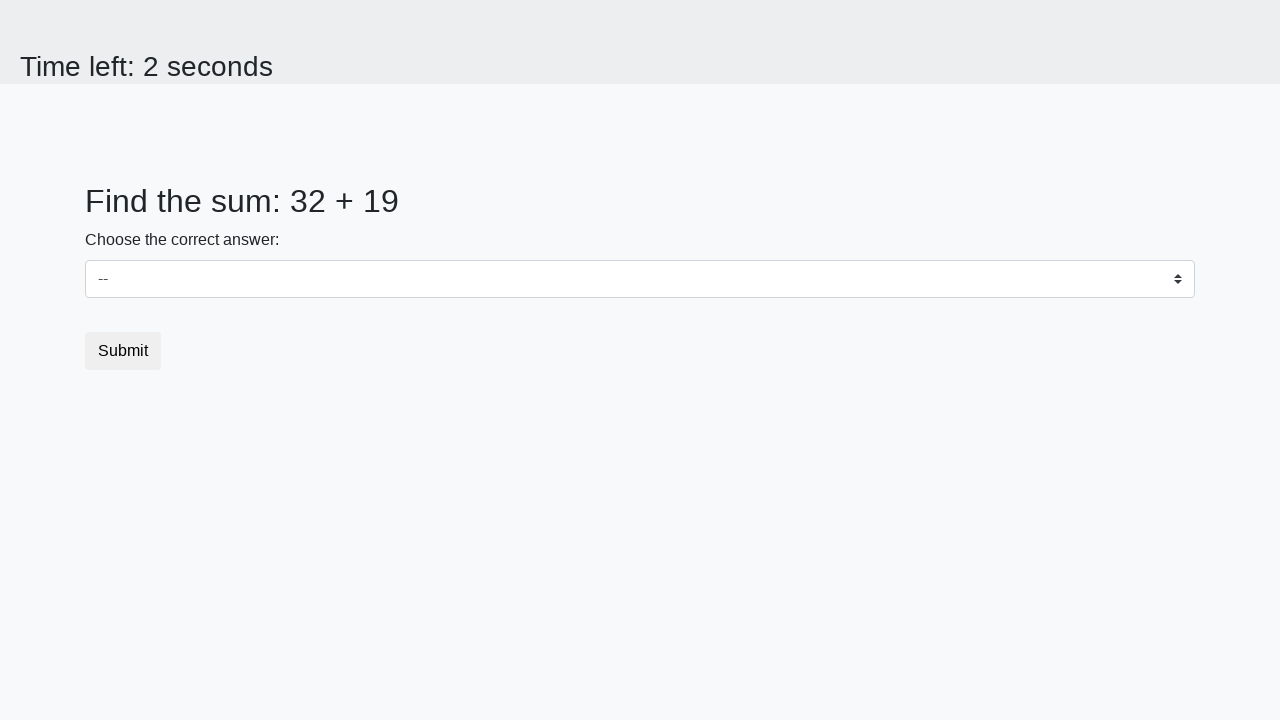

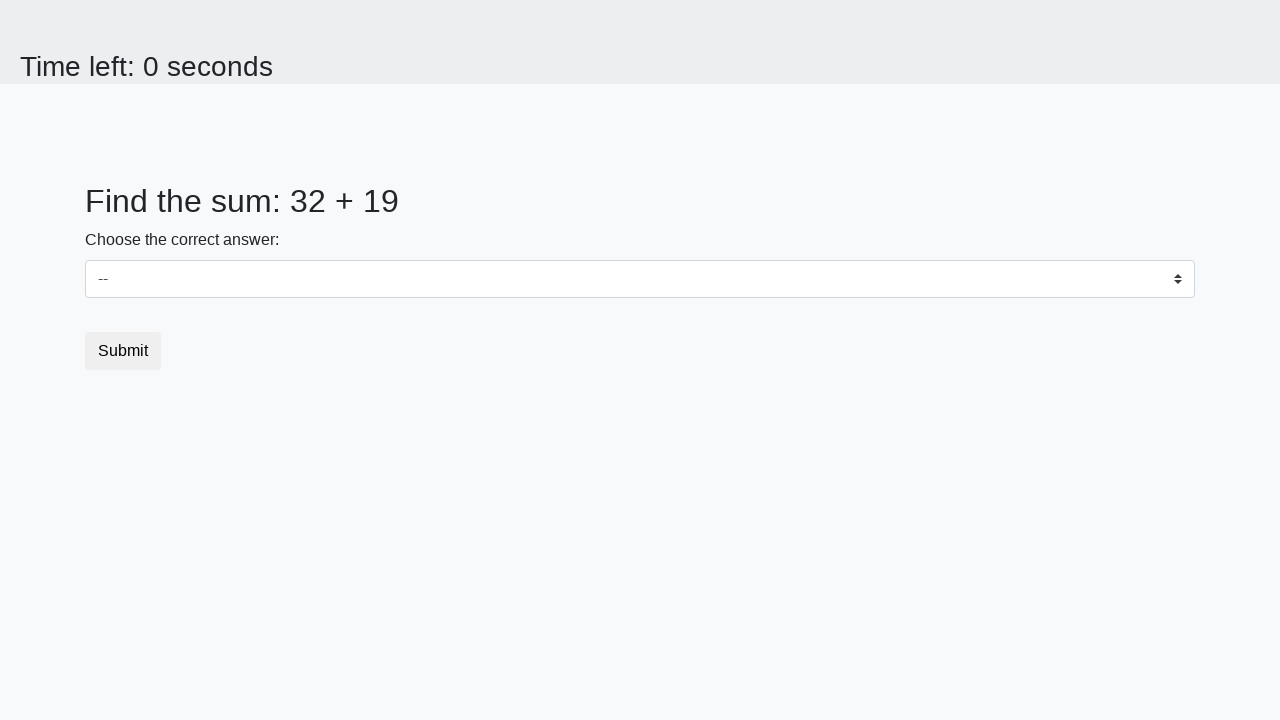